Tests checkbox functionality by ensuring both checkboxes are checked, clicking them if they are not already selected

Starting URL: https://the-internet.herokuapp.com/checkboxes

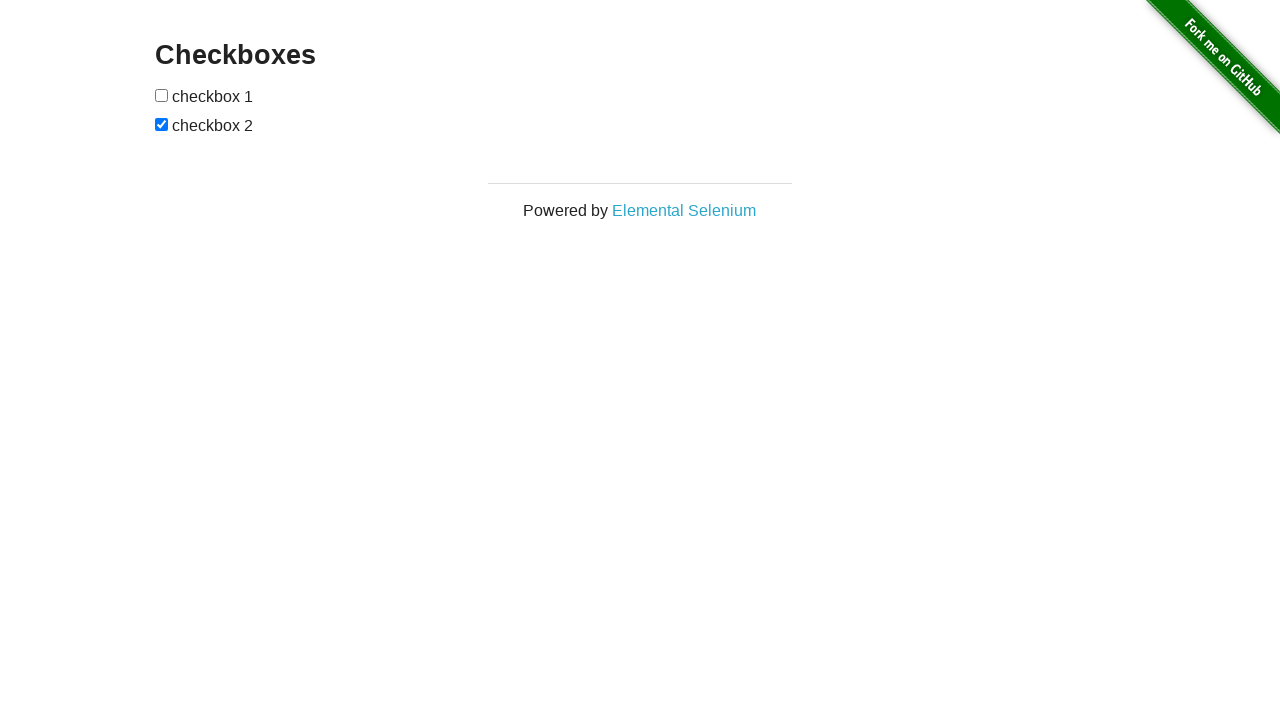

Navigated to checkbox test page
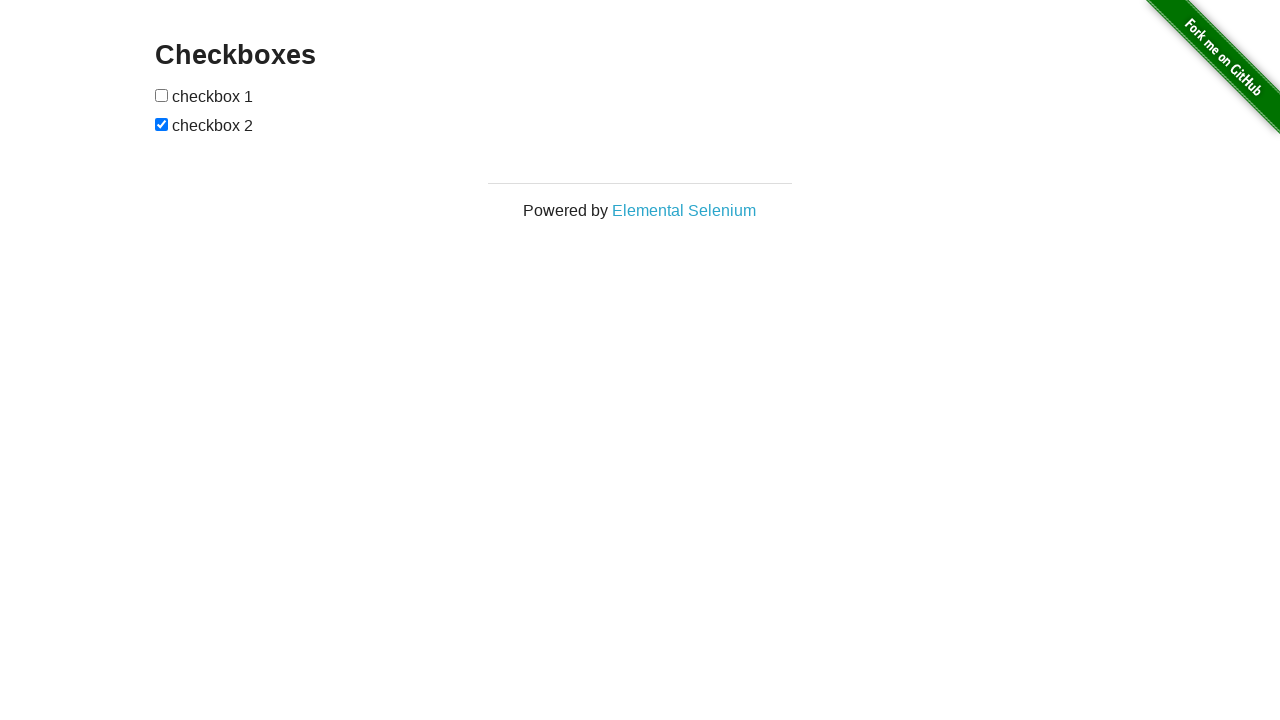

Located first checkbox element
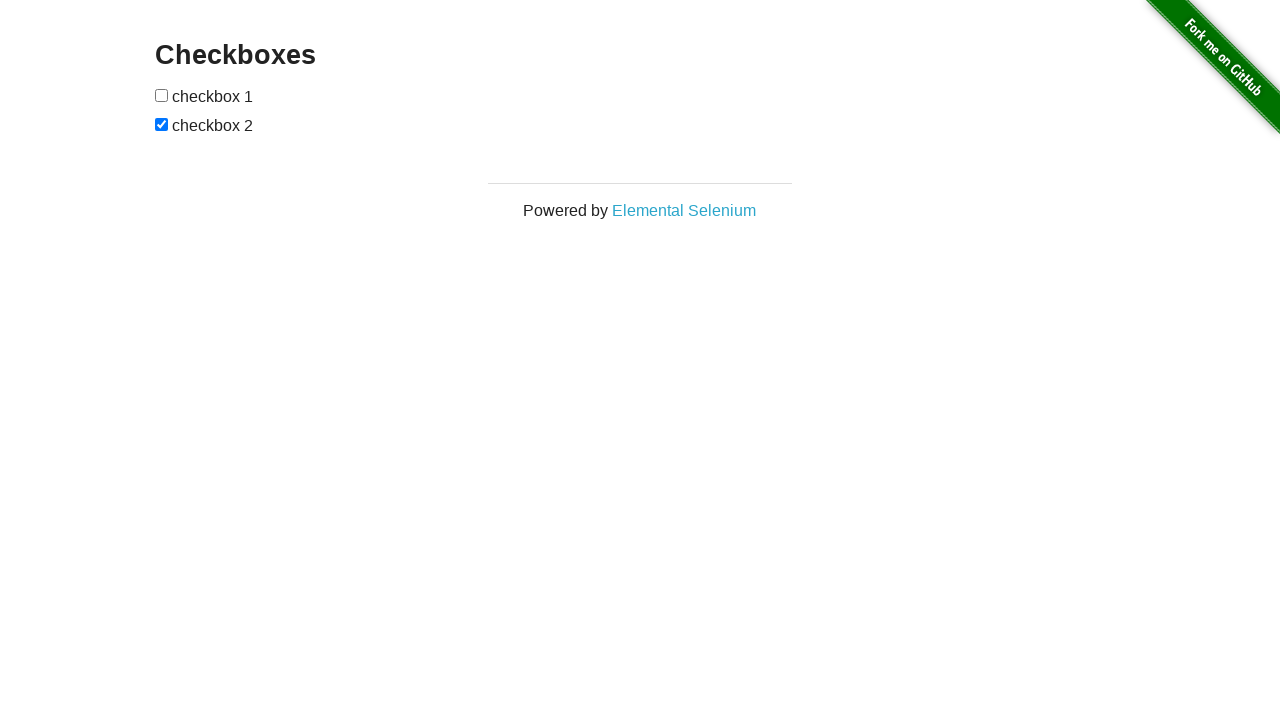

Located second checkbox element
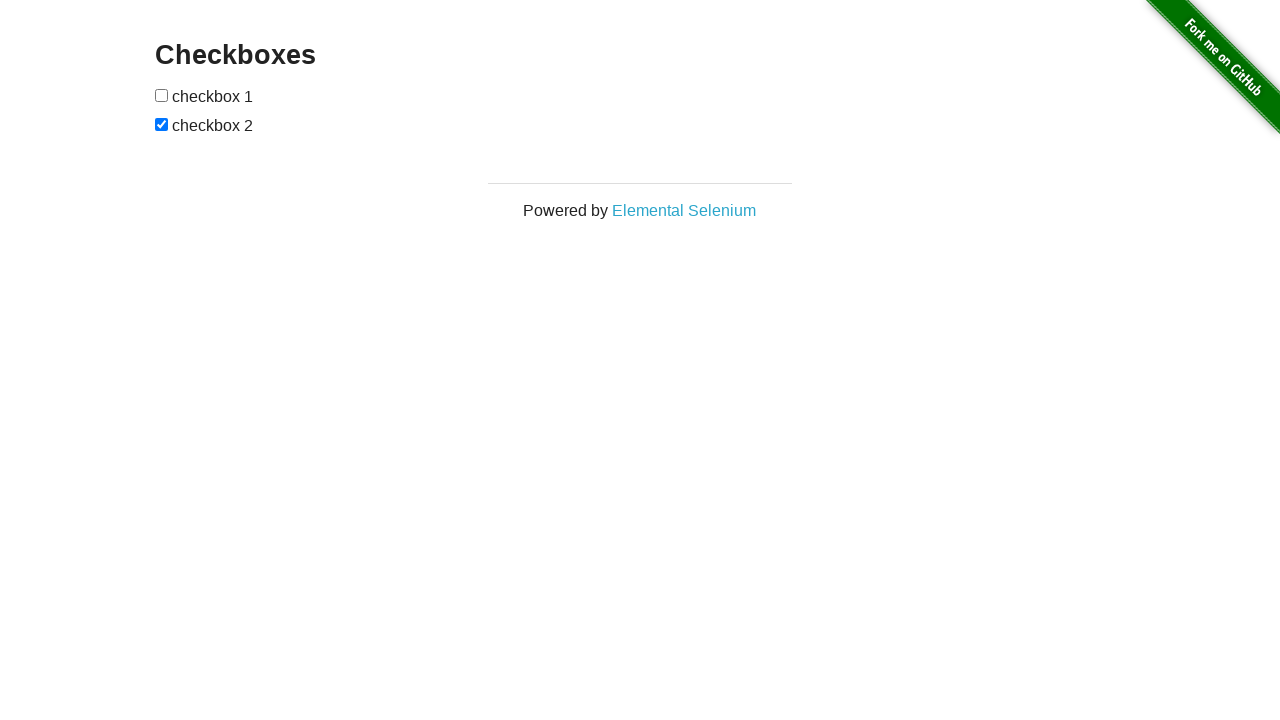

First checkbox was unchecked, clicked to check it at (162, 95) on (//input[@type='checkbox'])[1]
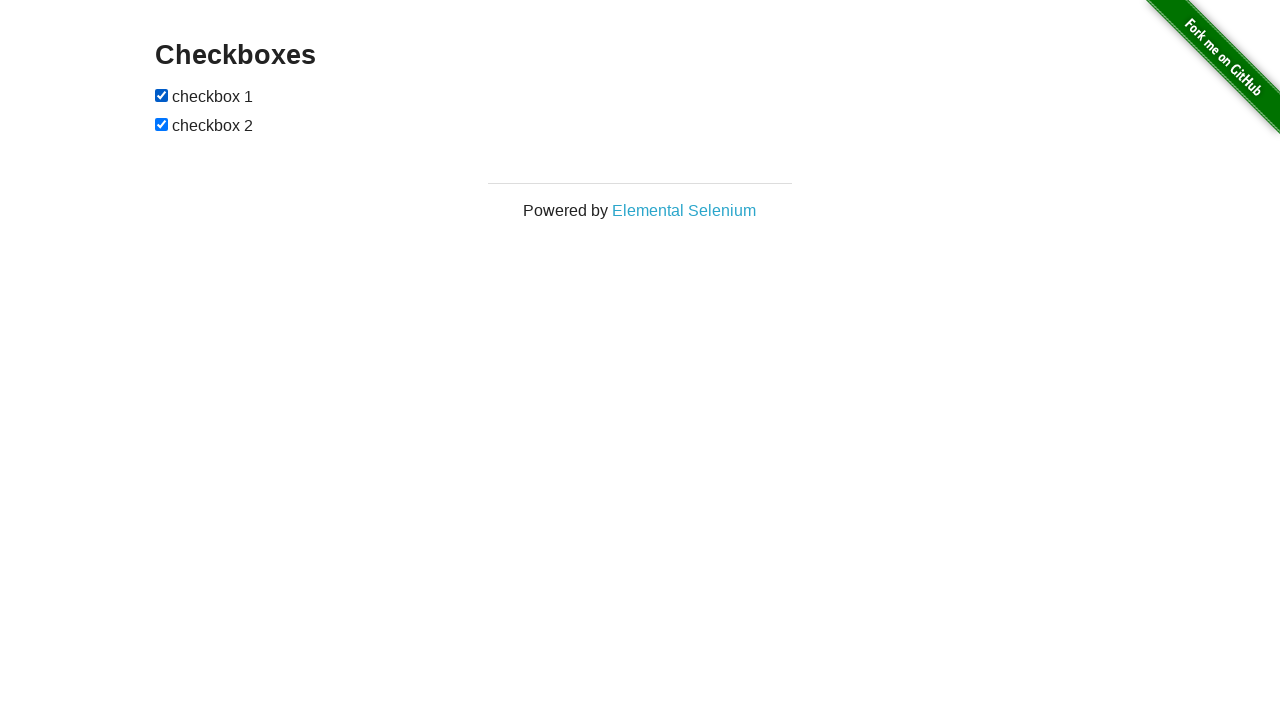

Second checkbox was already checked
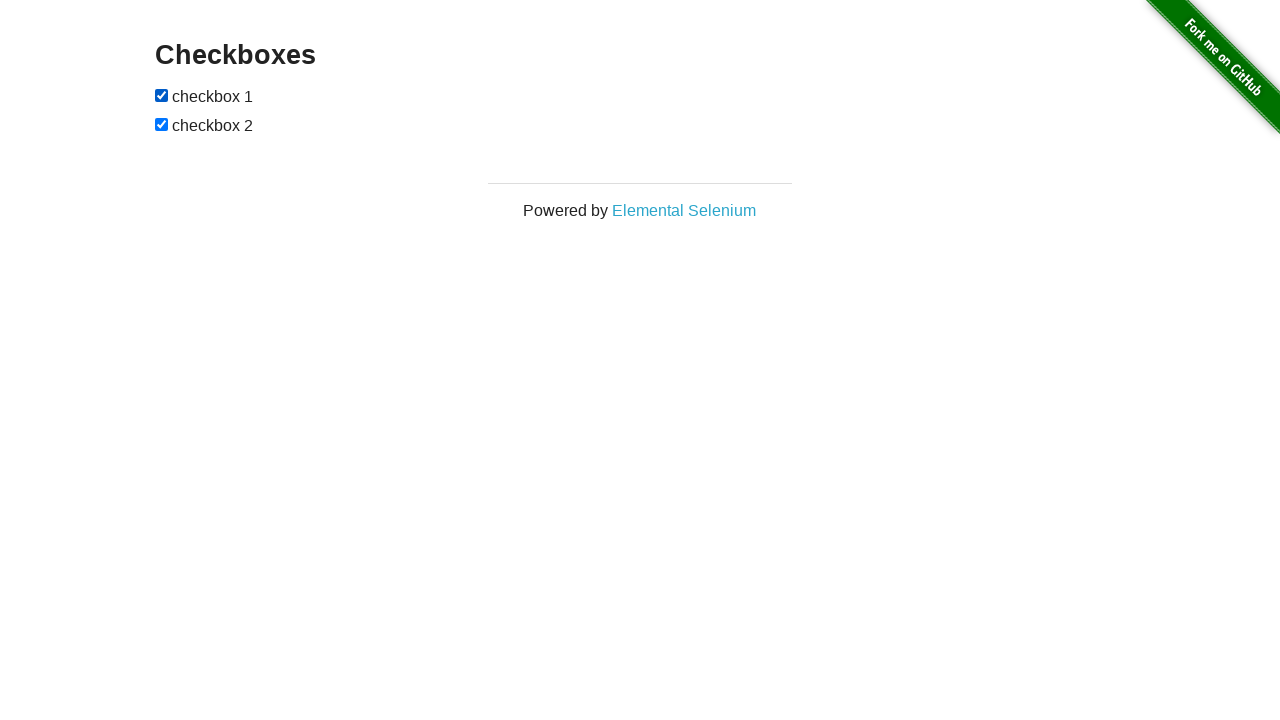

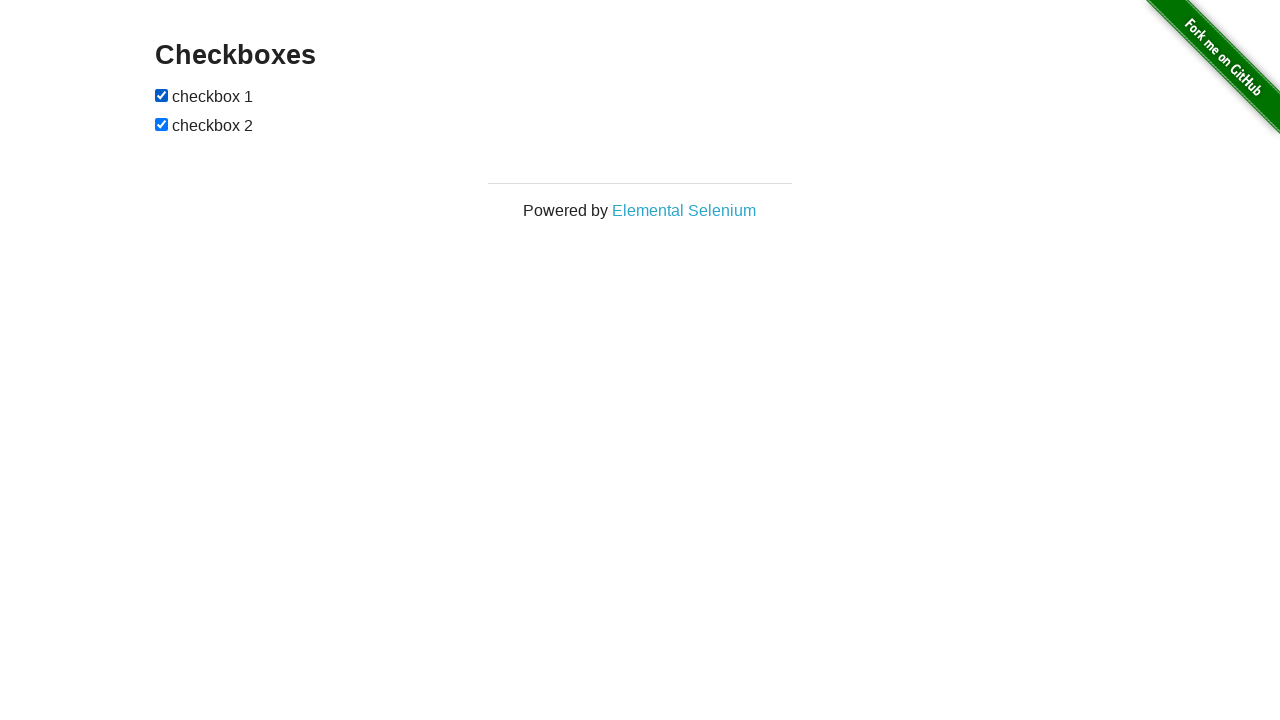